Tests the resizable widget functionality by dragging the resize handle to expand the element vertically, then verifies that the element's dimensions have changed.

Starting URL: https://demoqa.com/resizable/

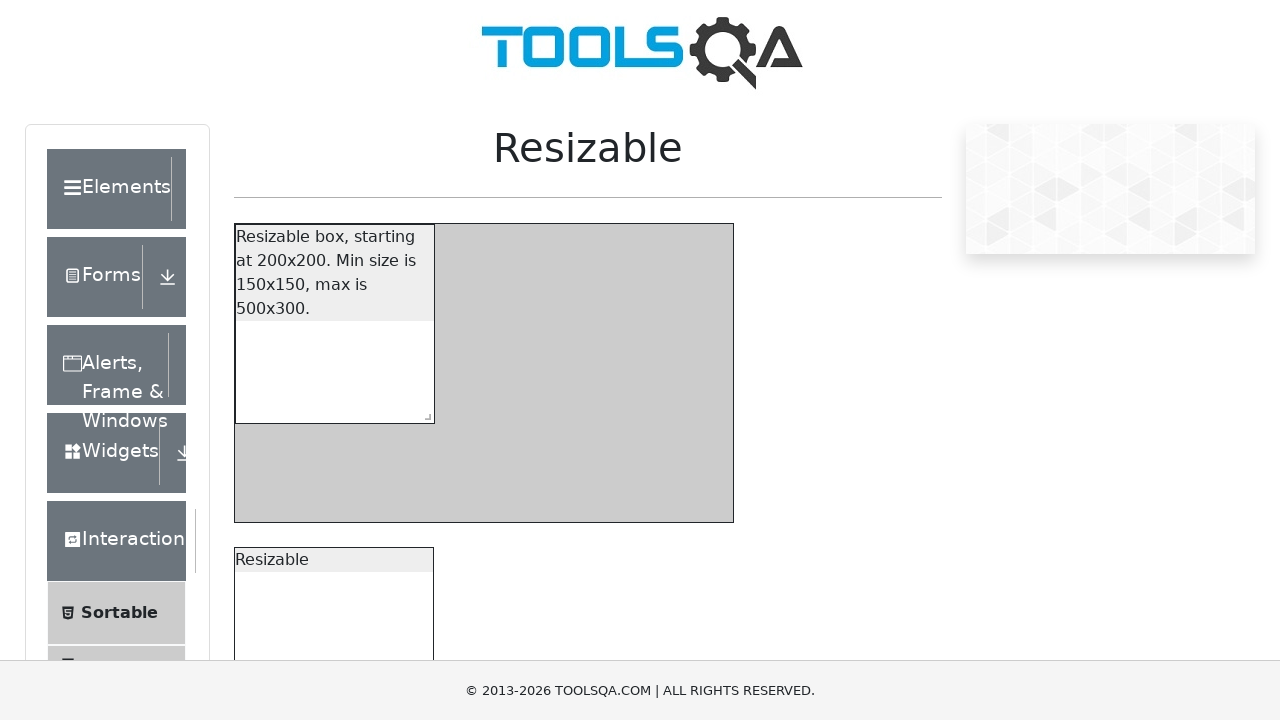

Scrolled down 300px to see the resizable element
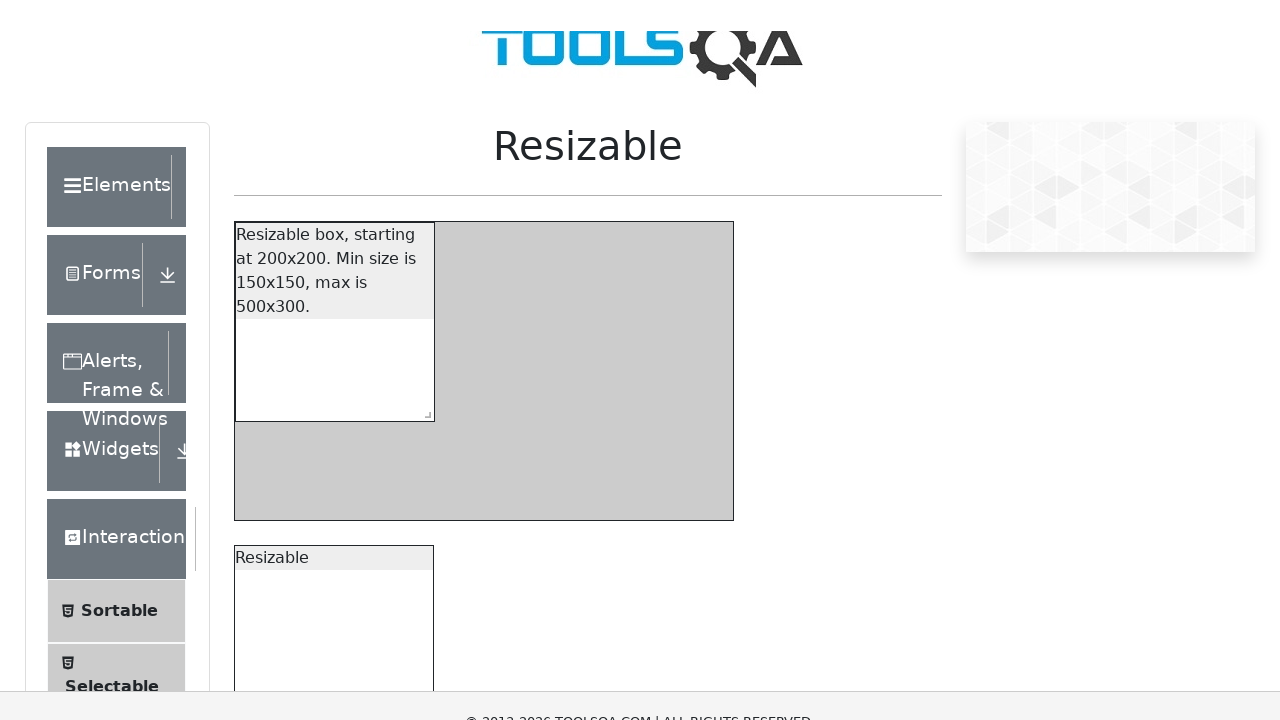

Resizable element became visible
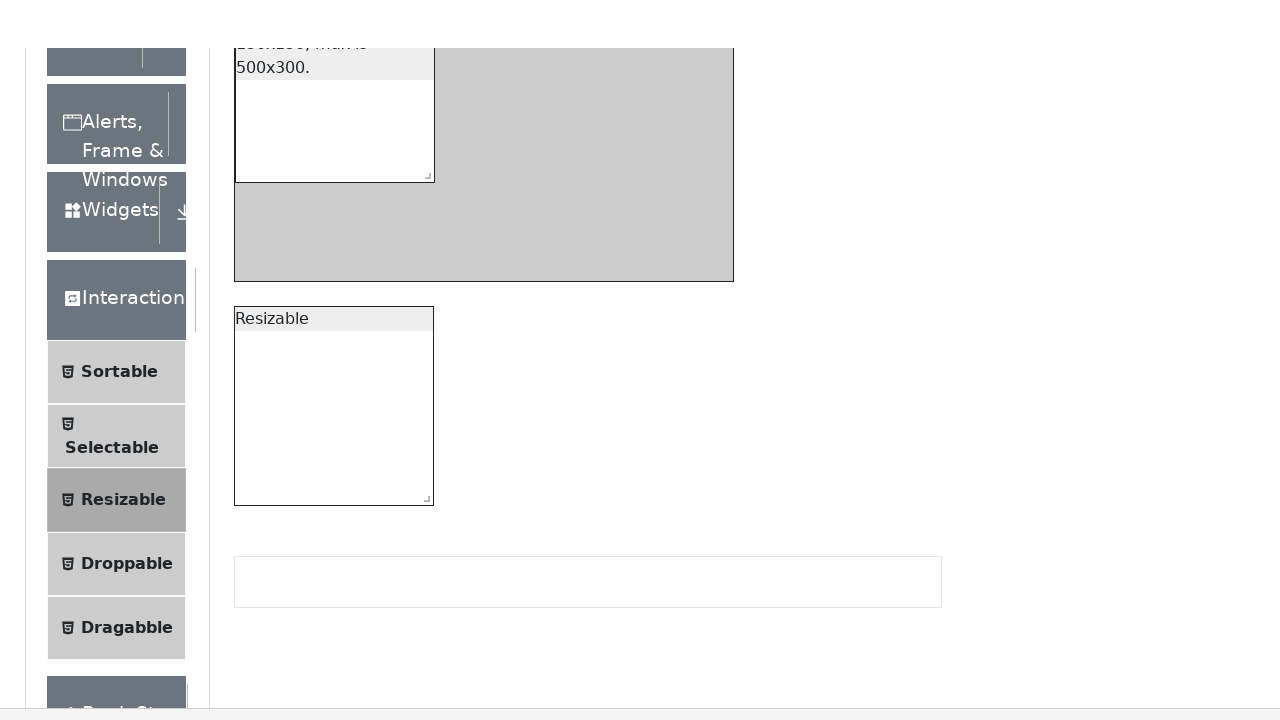

Captured initial element dimensions: width: 200px; height: 200px;
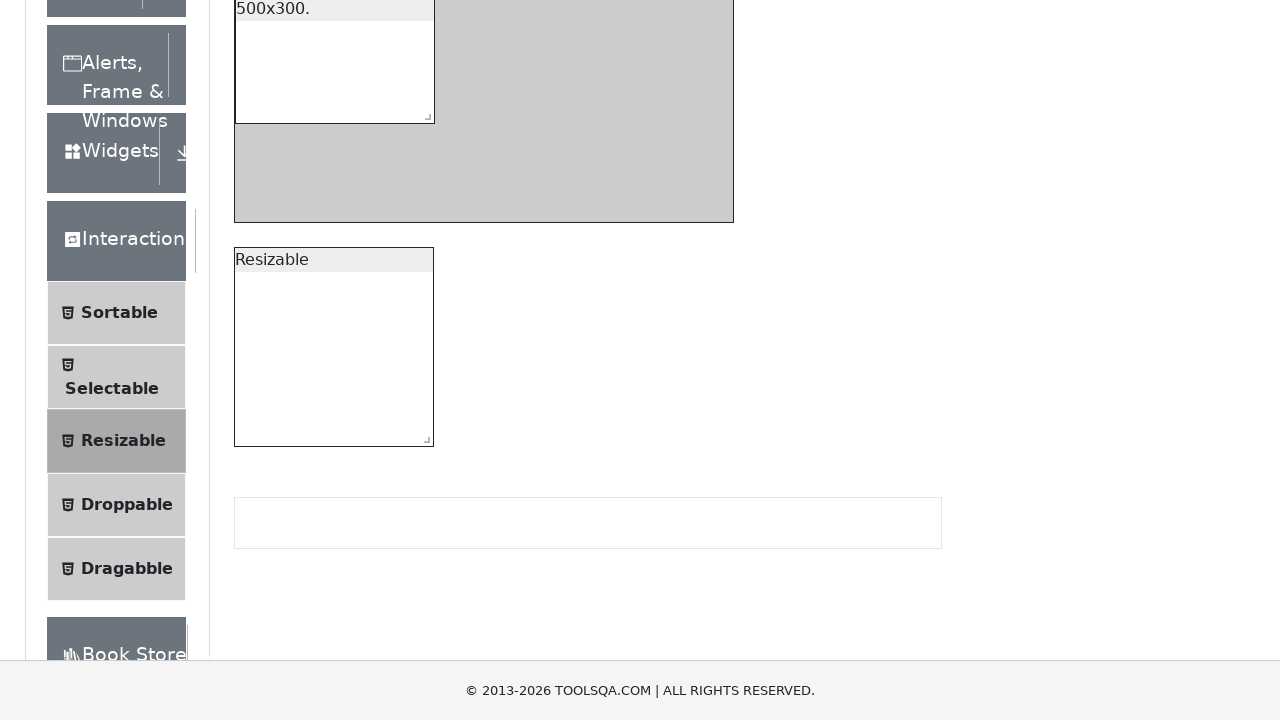

Located the resize handle element
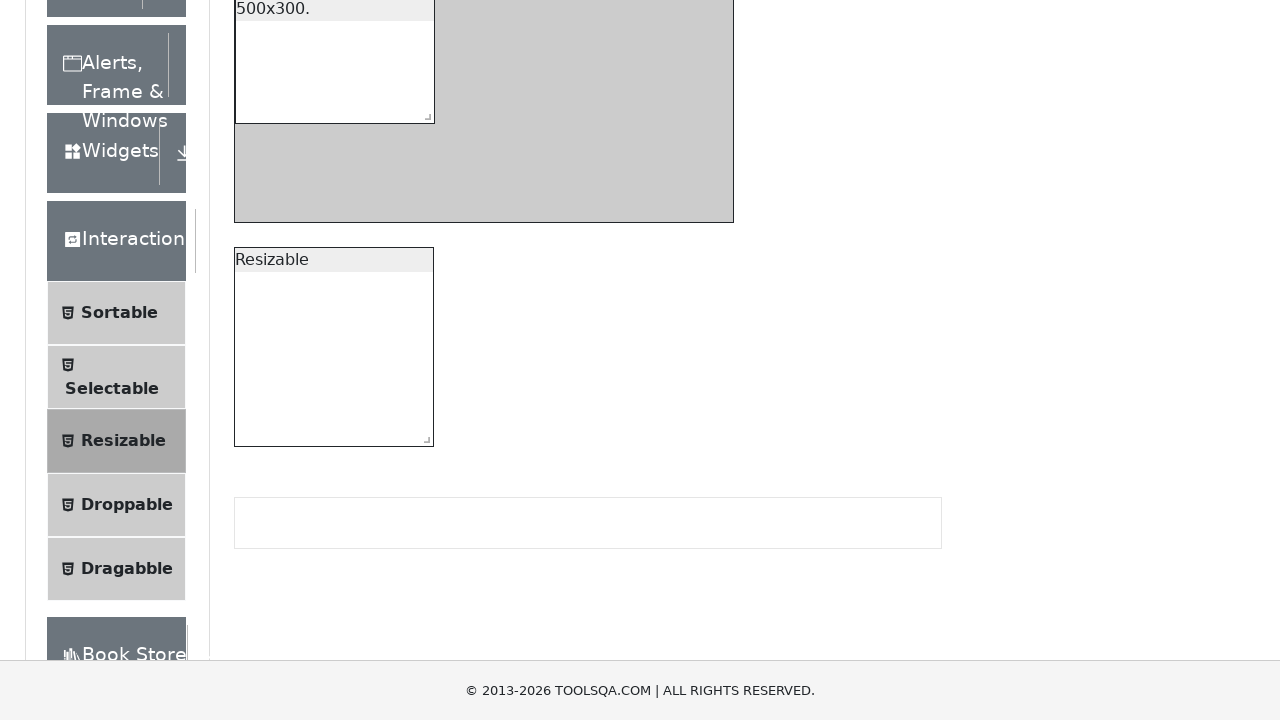

Retrieved resize handle bounding box coordinates
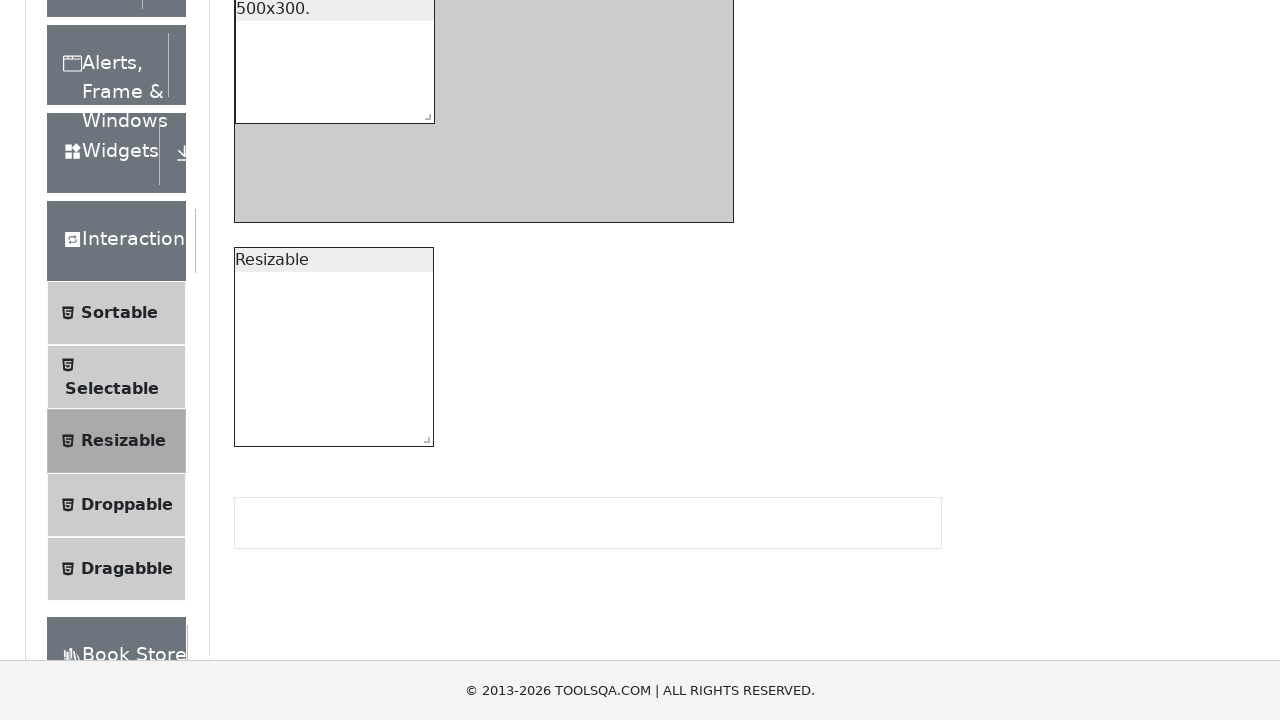

Moved mouse to center of resize handle at (424, 113)
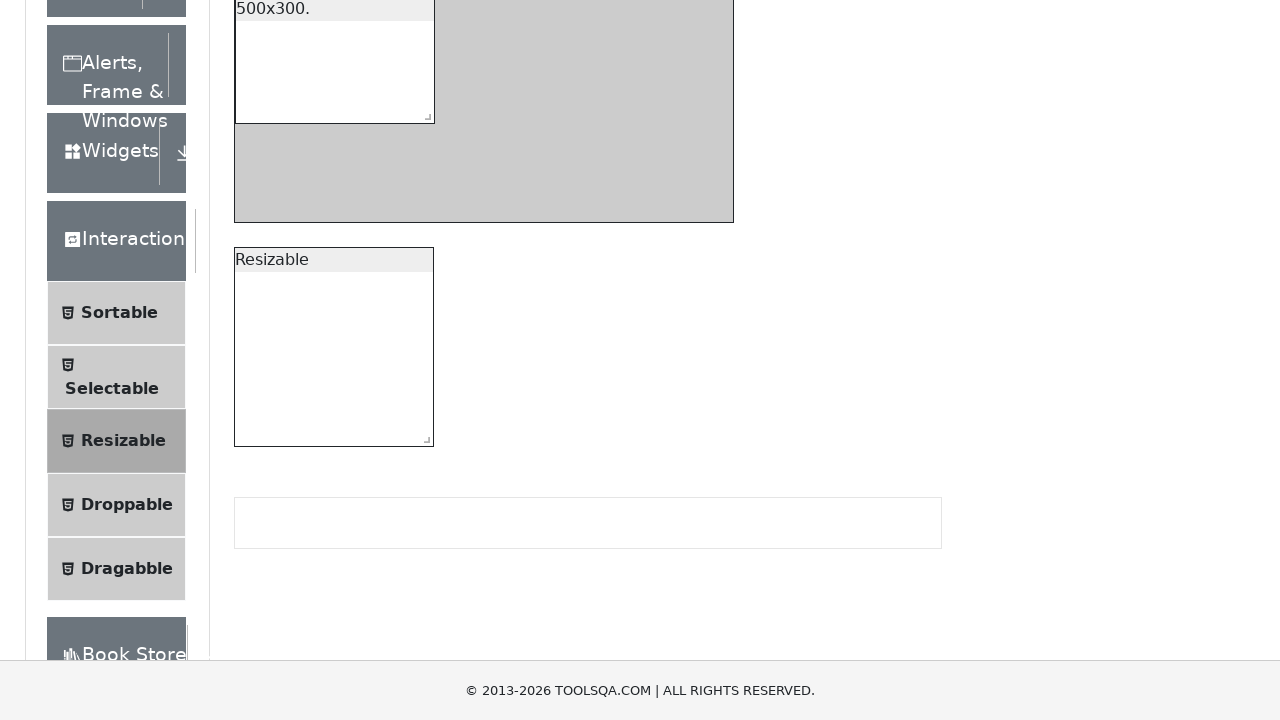

Pressed mouse button down on resize handle at (424, 113)
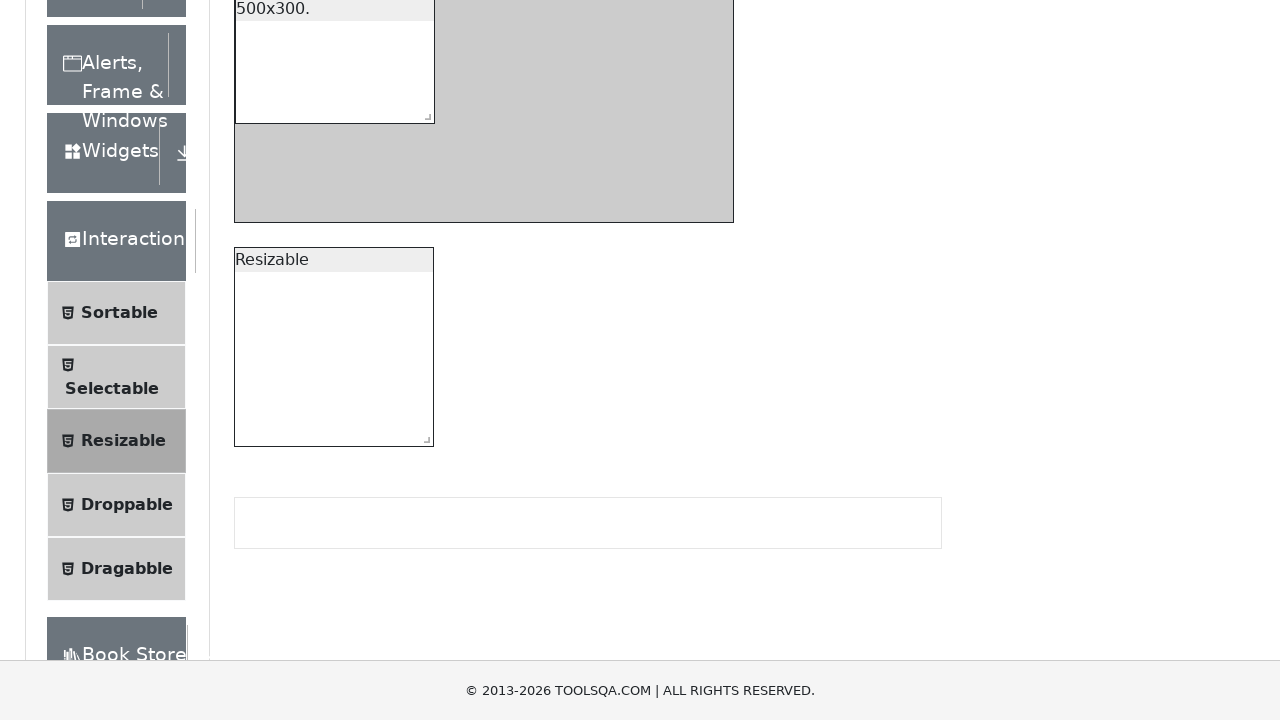

Dragged resize handle down by 100px to expand element vertically at (424, 213)
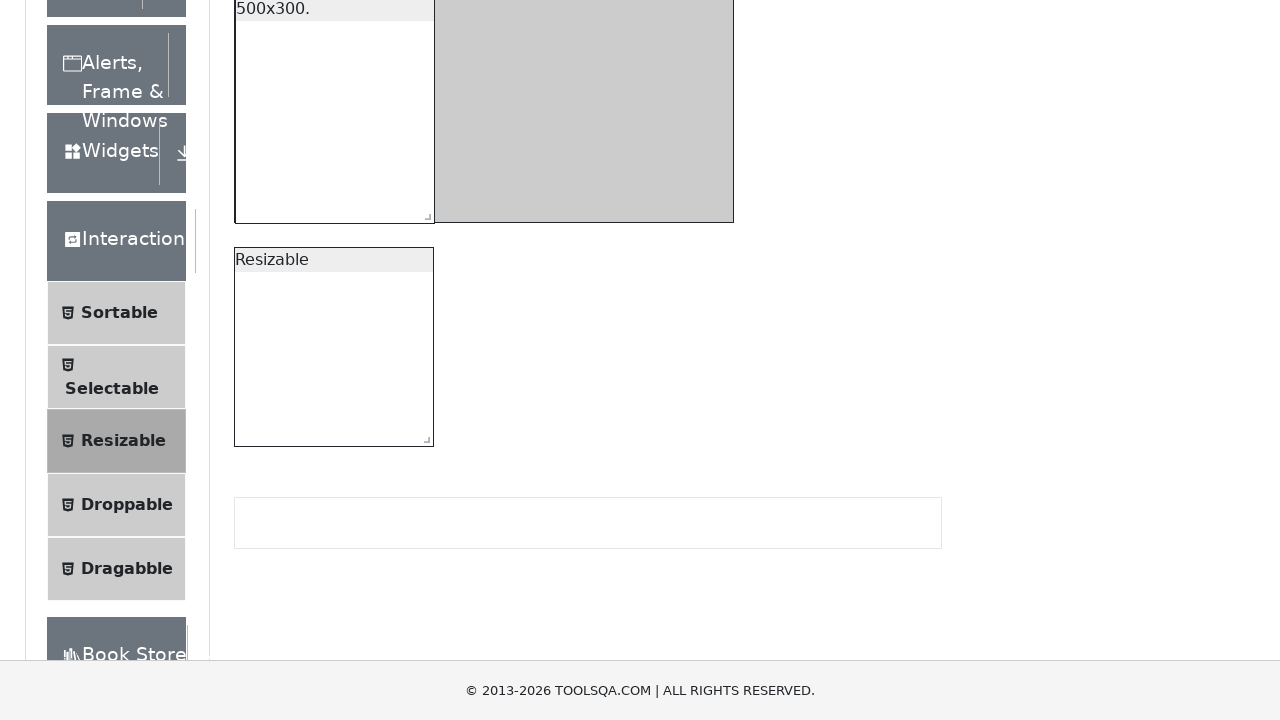

Released mouse button to complete resize operation at (424, 213)
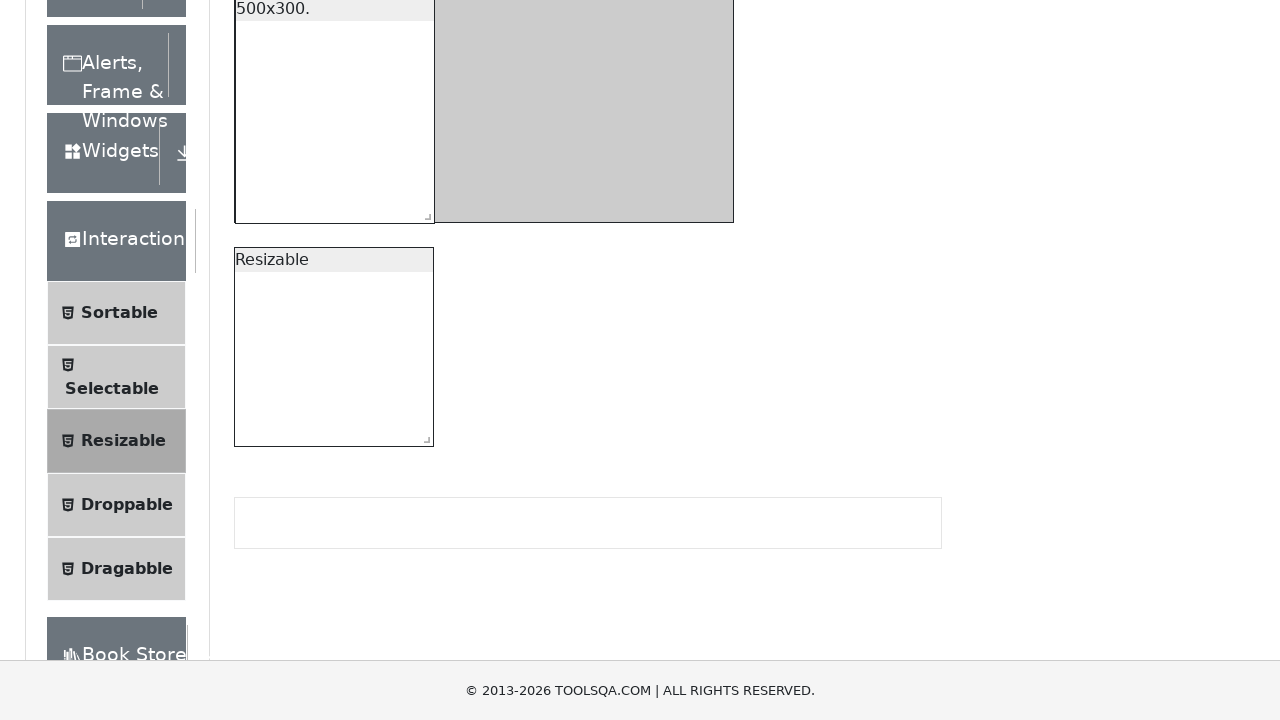

Waited 500ms for resize animation to complete
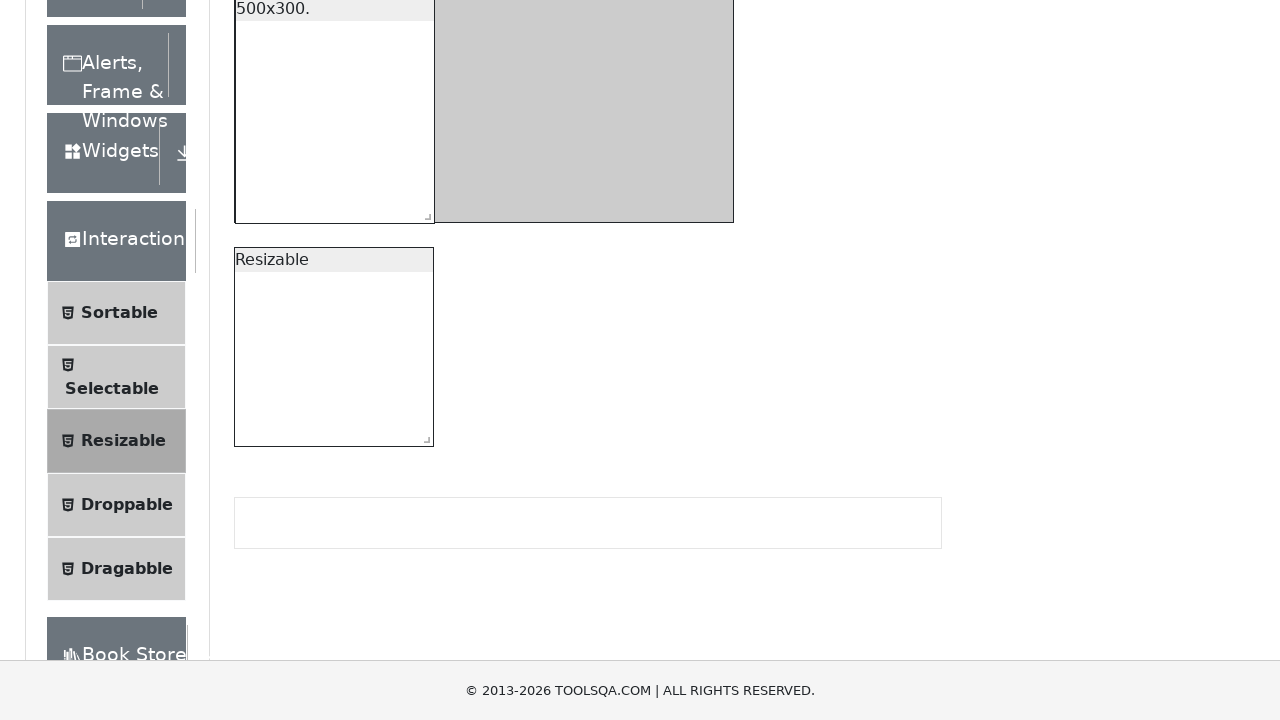

Captured final element dimensions: width: 200px; height: 300px;
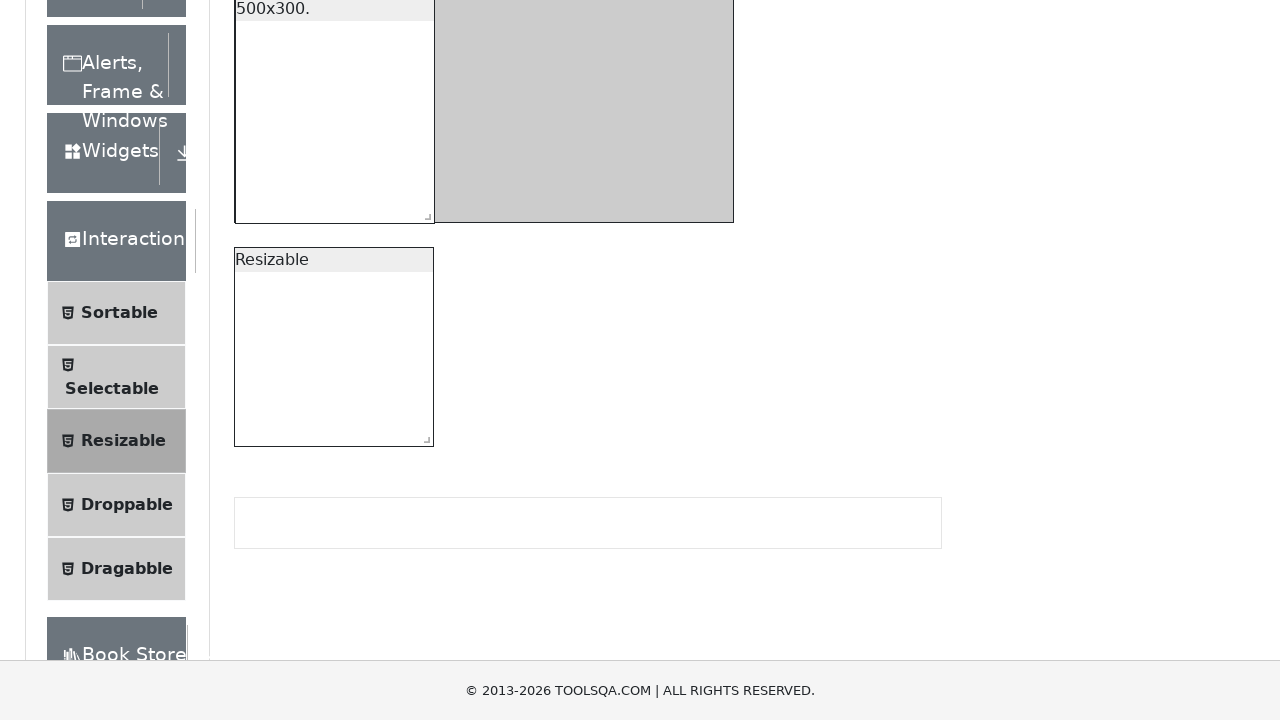

Verified that element dimensions changed after resize operation
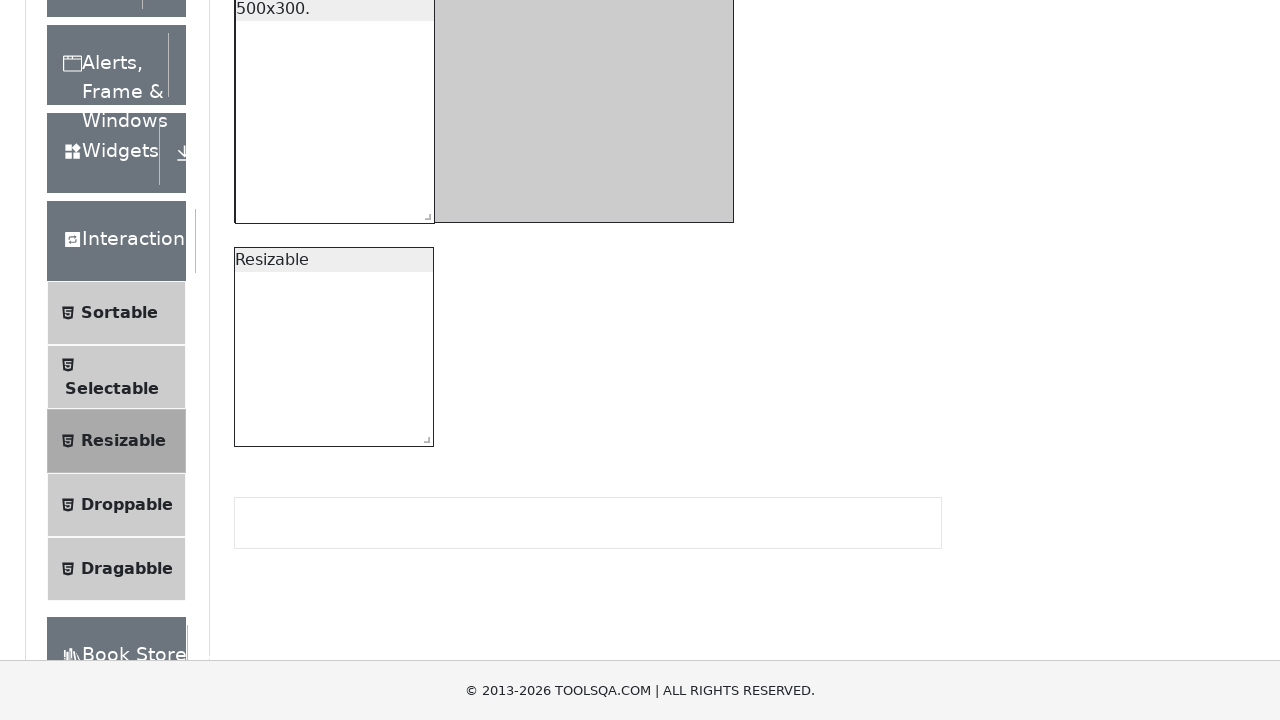

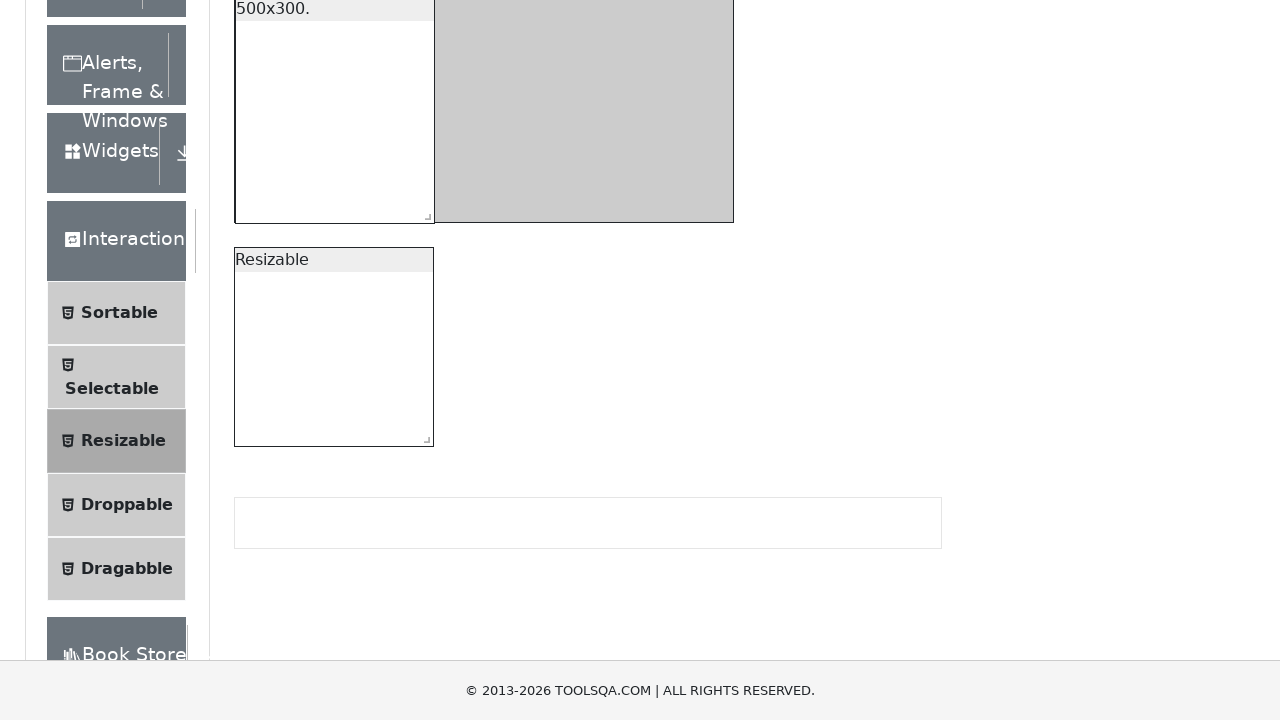